Tests the documentation site by navigating through homepage, API documentation, and testing documentation pages, verifying content loads correctly

Starting URL: https://tjsingleton.github.io/bulletbuzz/

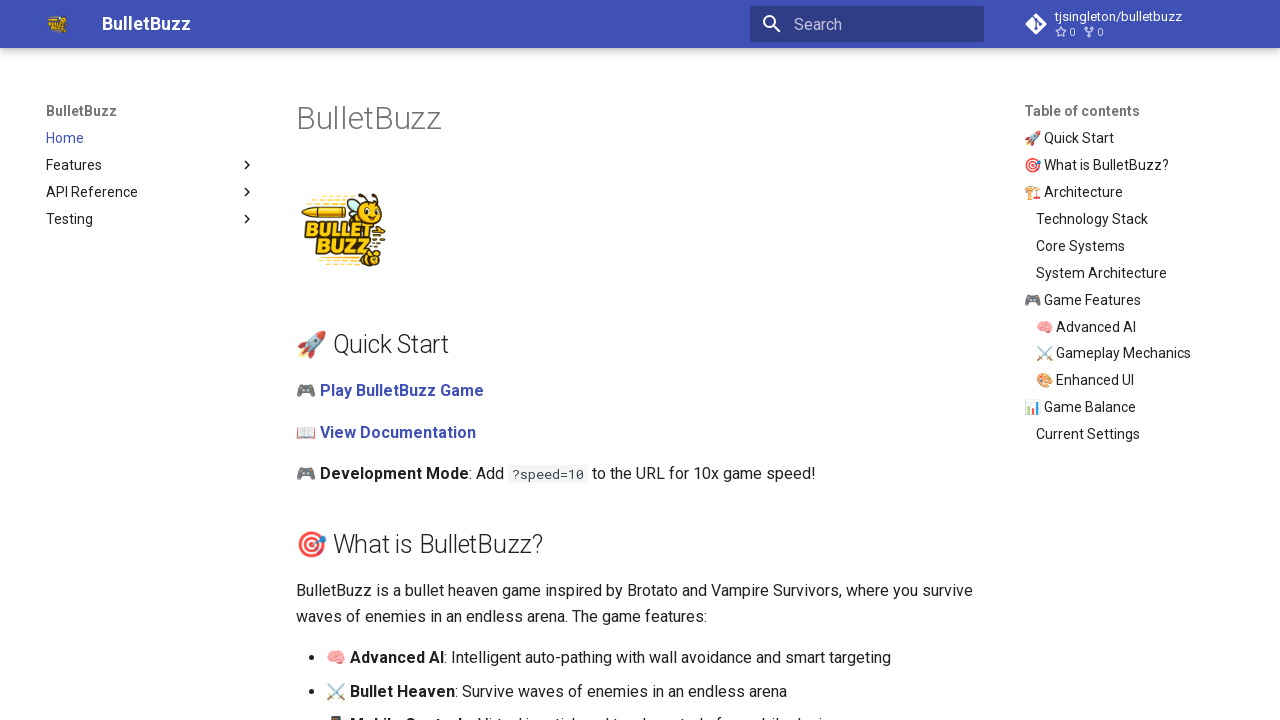

Waited for homepage content to load
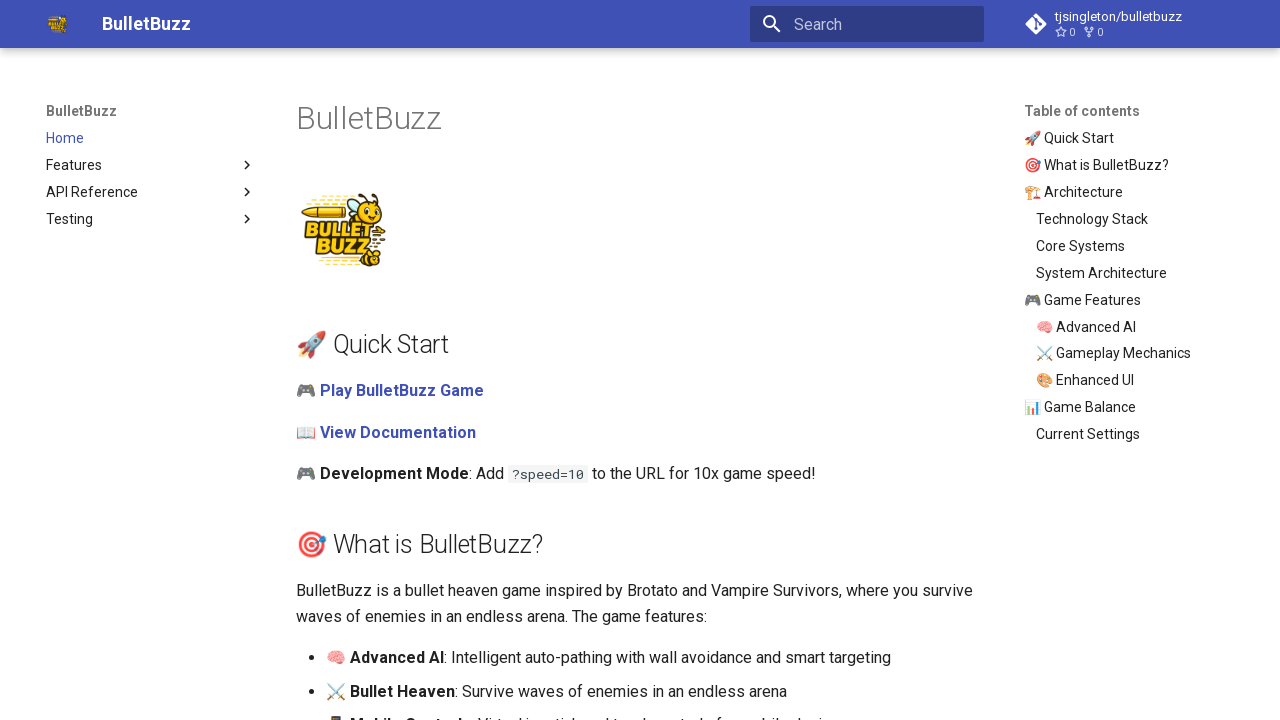

Retrieved homepage title: BulletBuzz
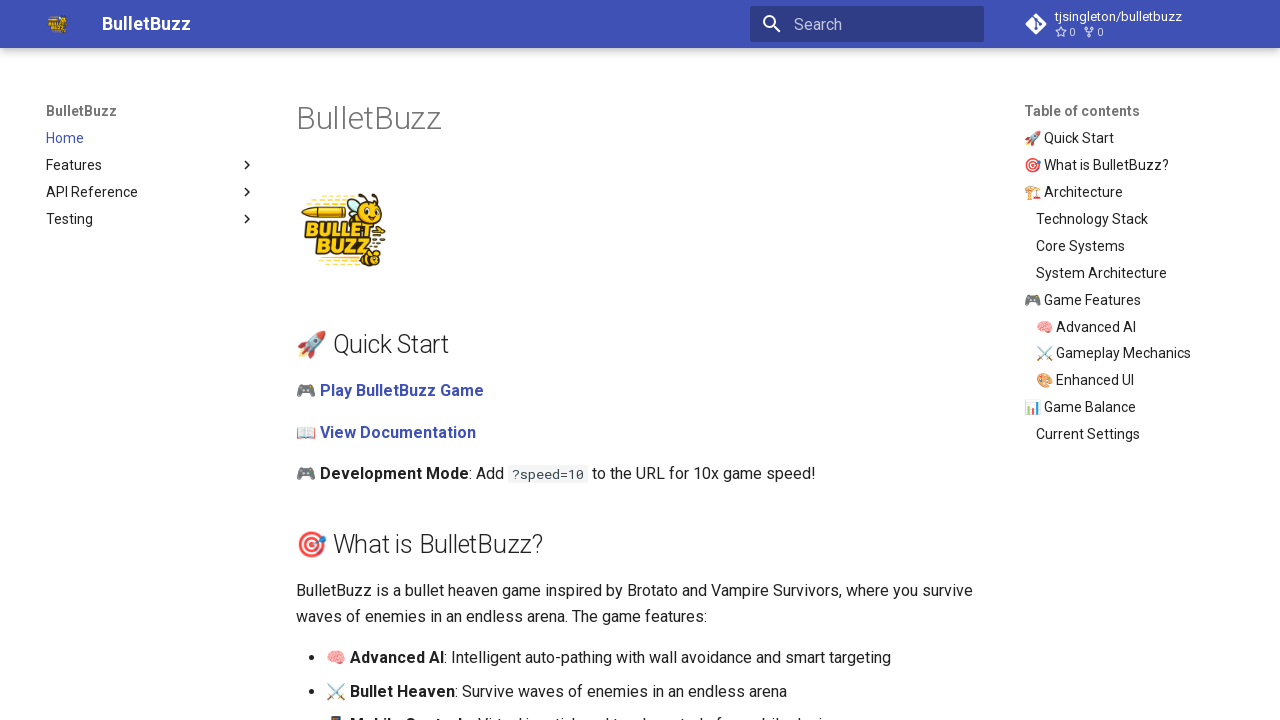

Verified homepage title contains 'BulletBuzz'
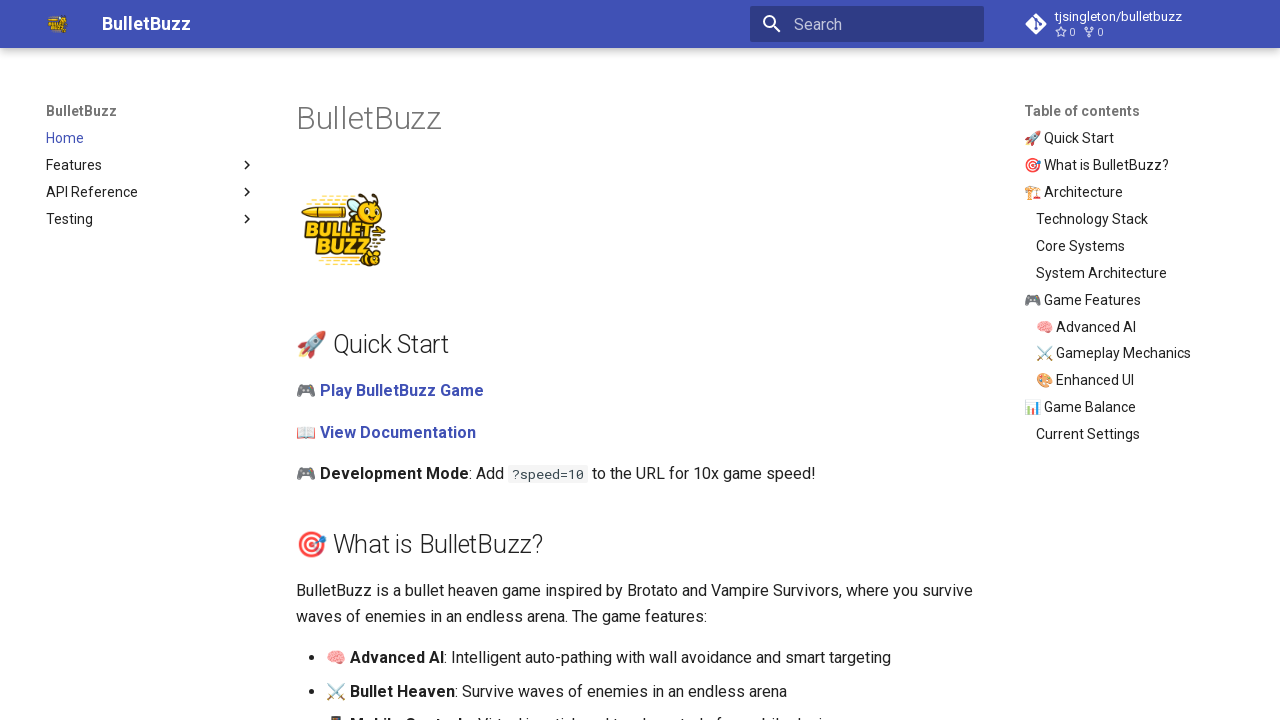

Checked navigation visibility: True
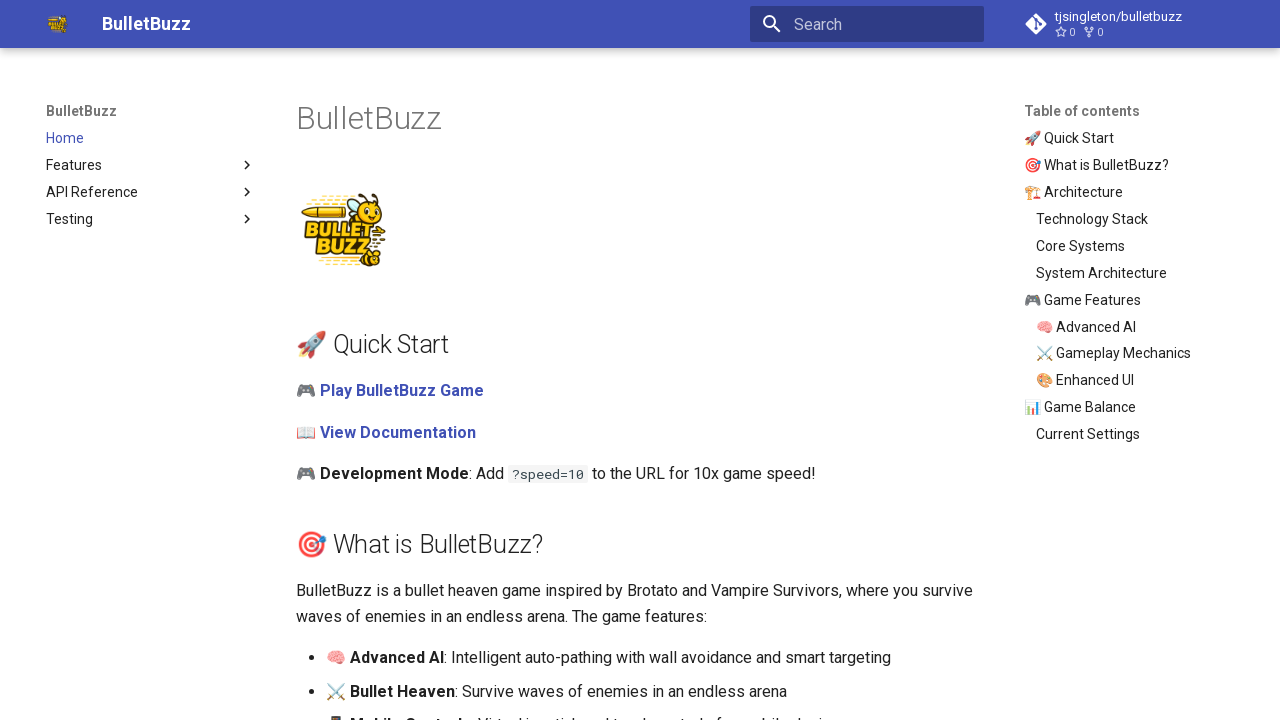

Navigated to API documentation page
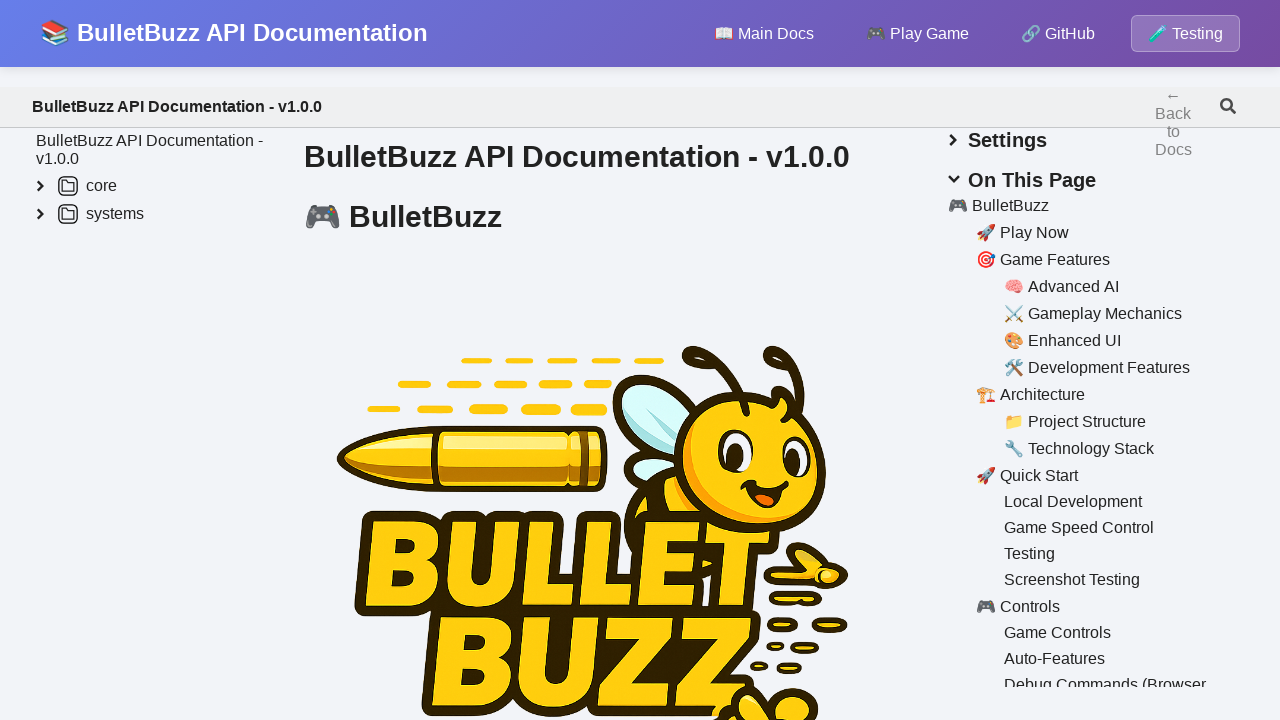

Waited for API documentation page to load
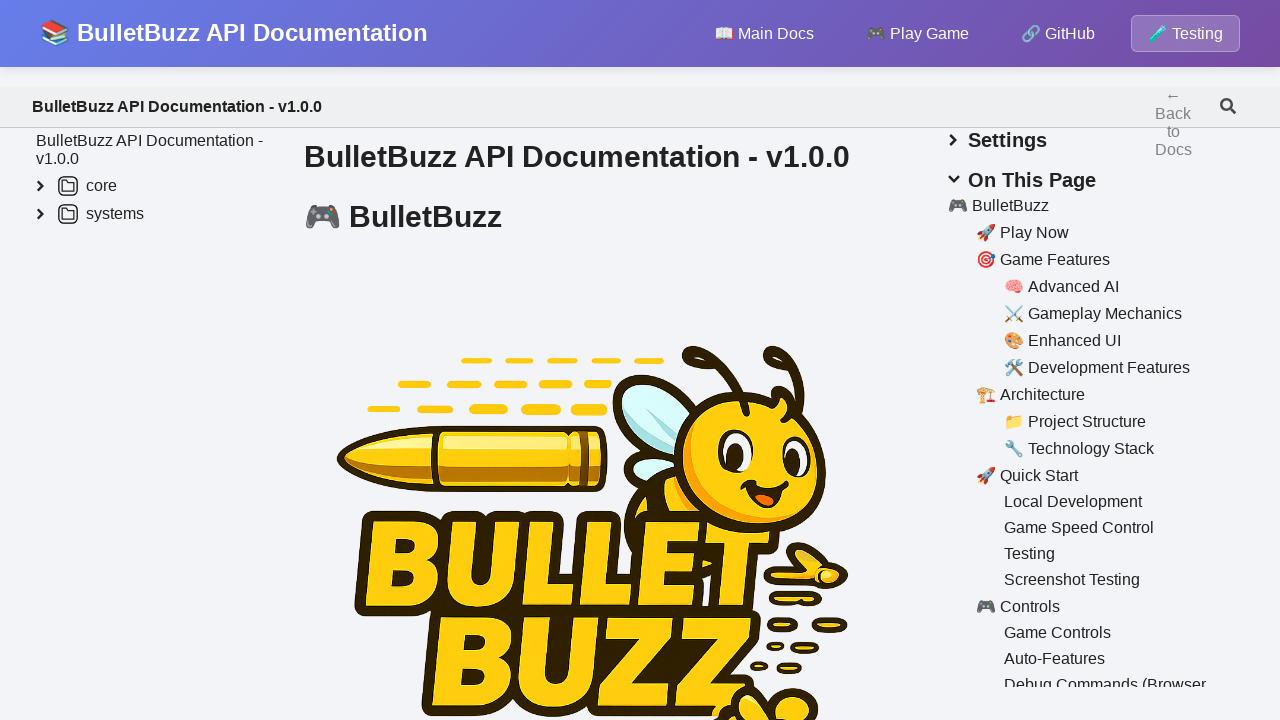

Retrieved API documentation title: 📚 BulletBuzz API Documentation
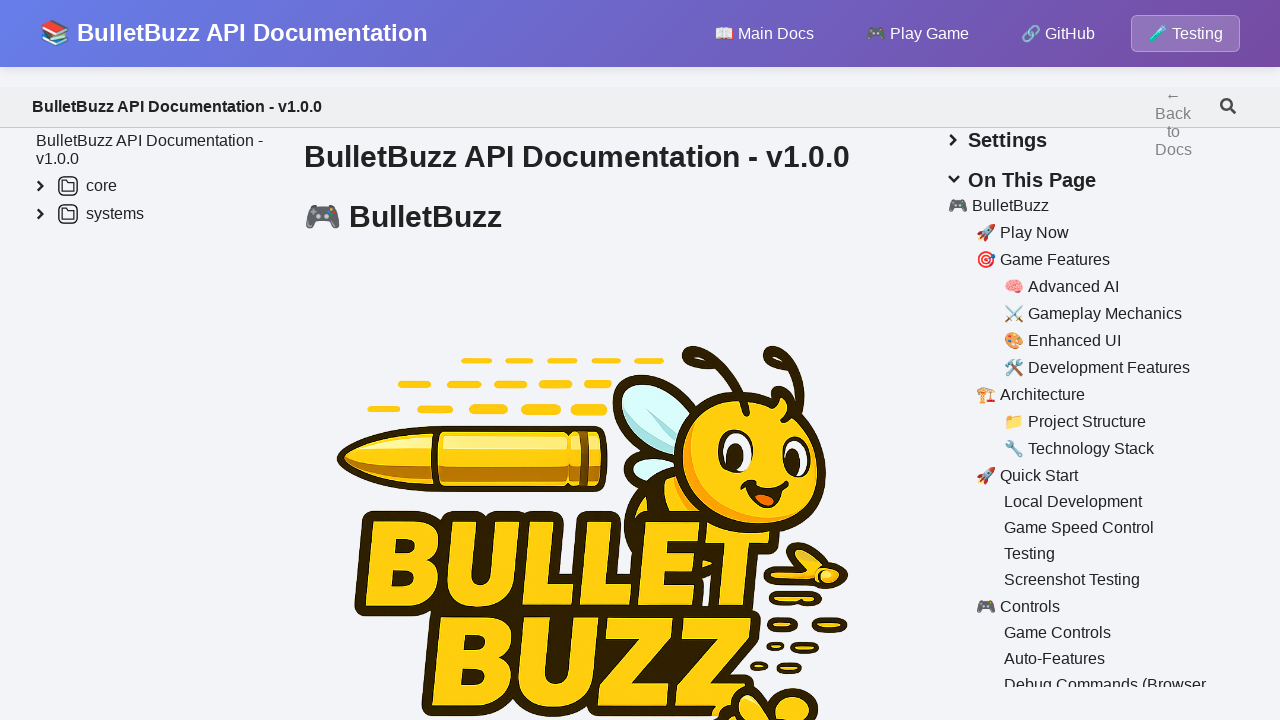

Navigated to testing documentation page
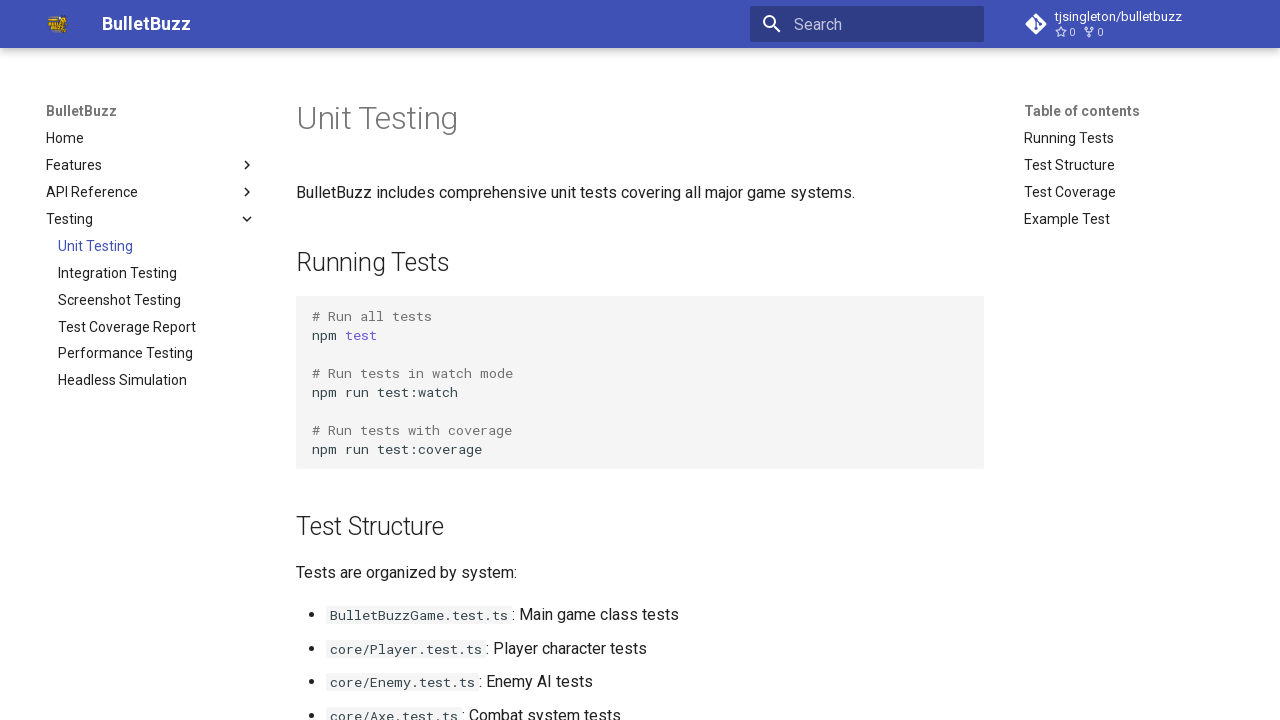

Waited for testing documentation page to load
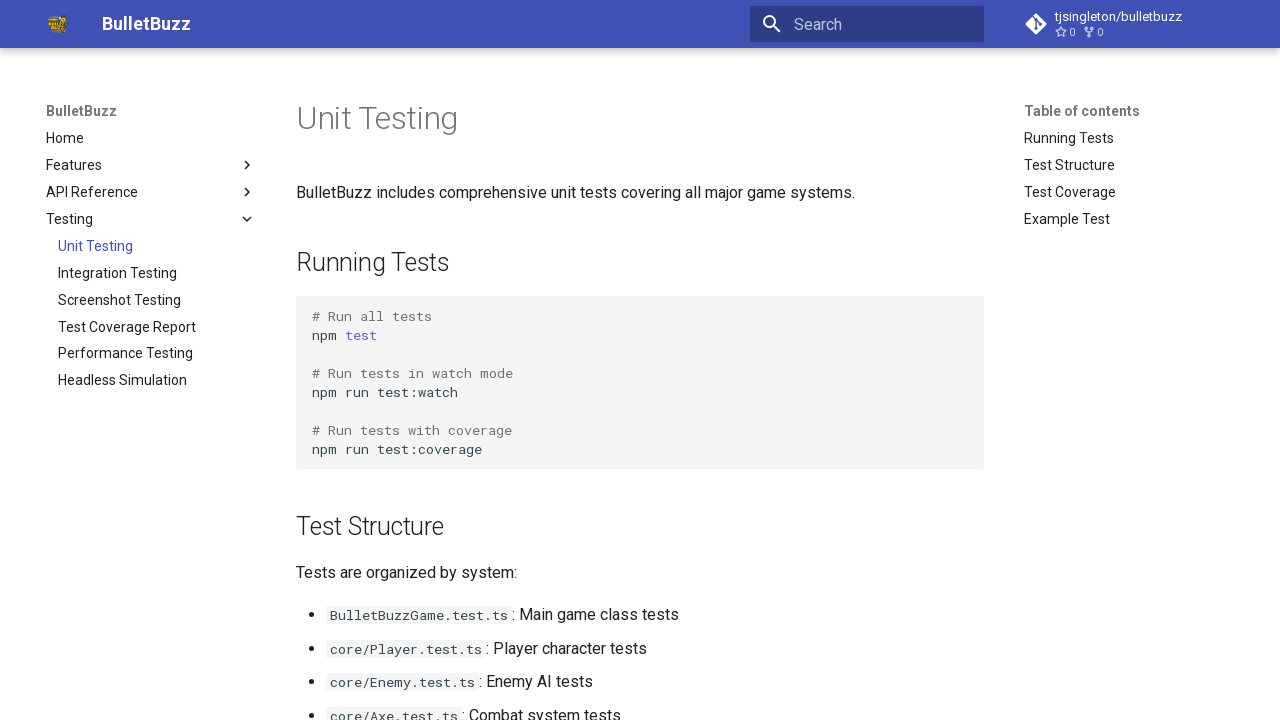

Retrieved testing documentation title: Unit Testing
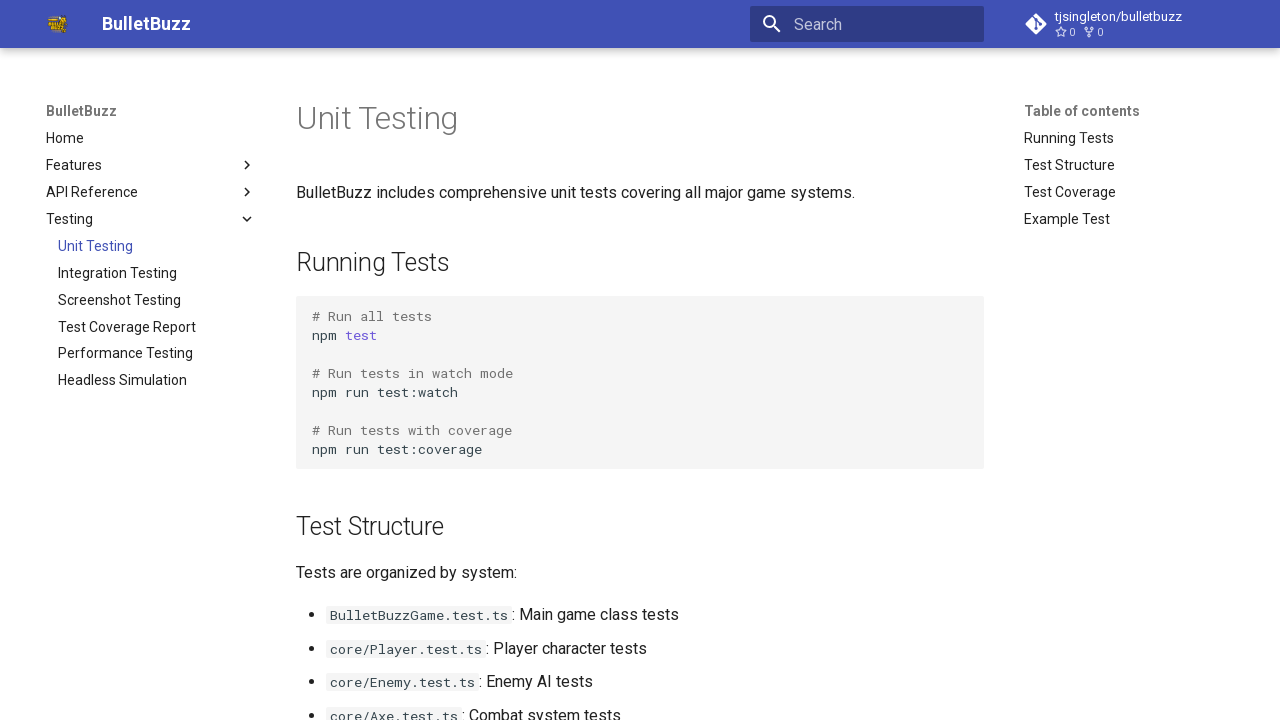

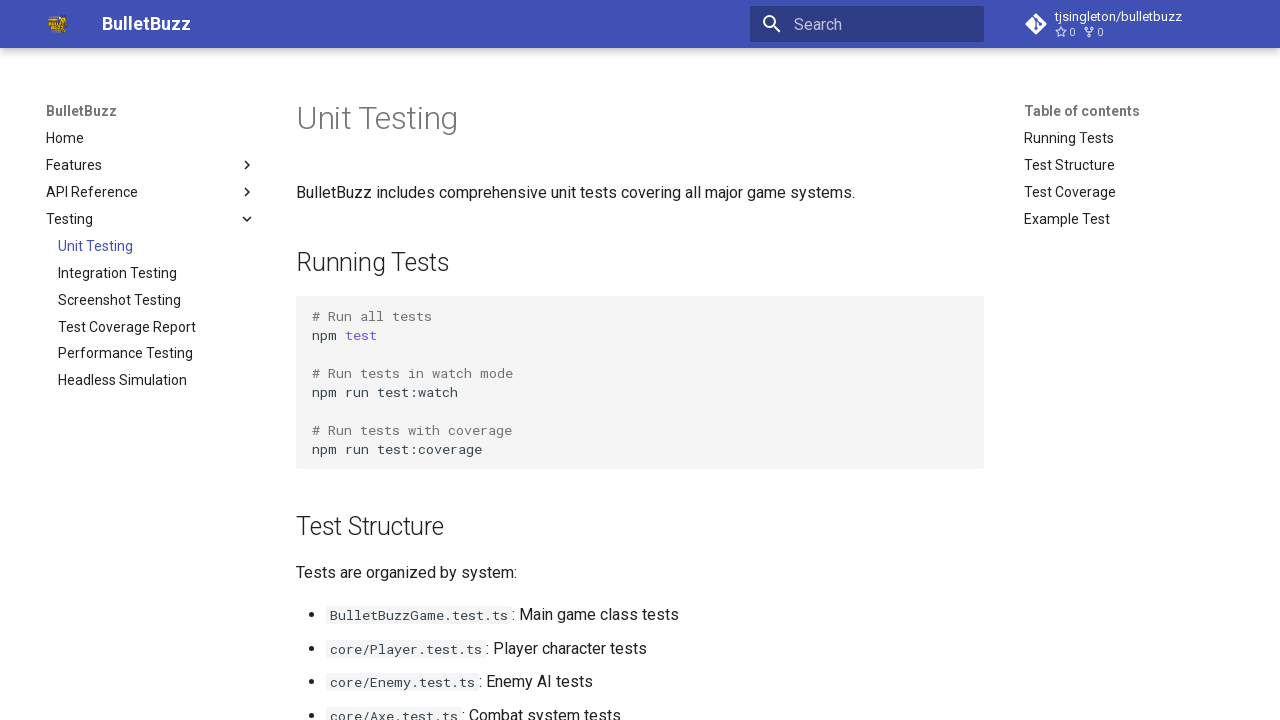